Tests adding an hour/time by clicking the add button, opening the modal, and filling in the time field

Starting URL: https://test-a-pet.vercel.app/

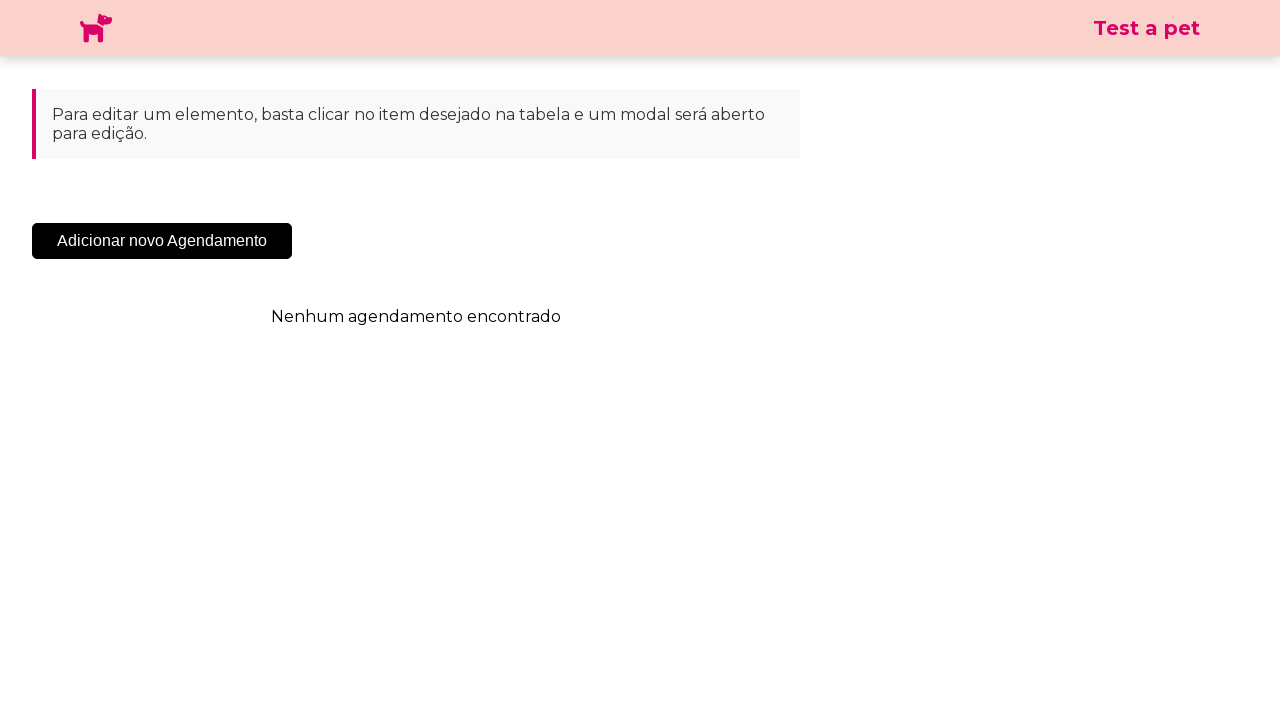

Clicked the 'Add New Appointment' button at (162, 241) on .sc-cHqXqK.kZzwzX
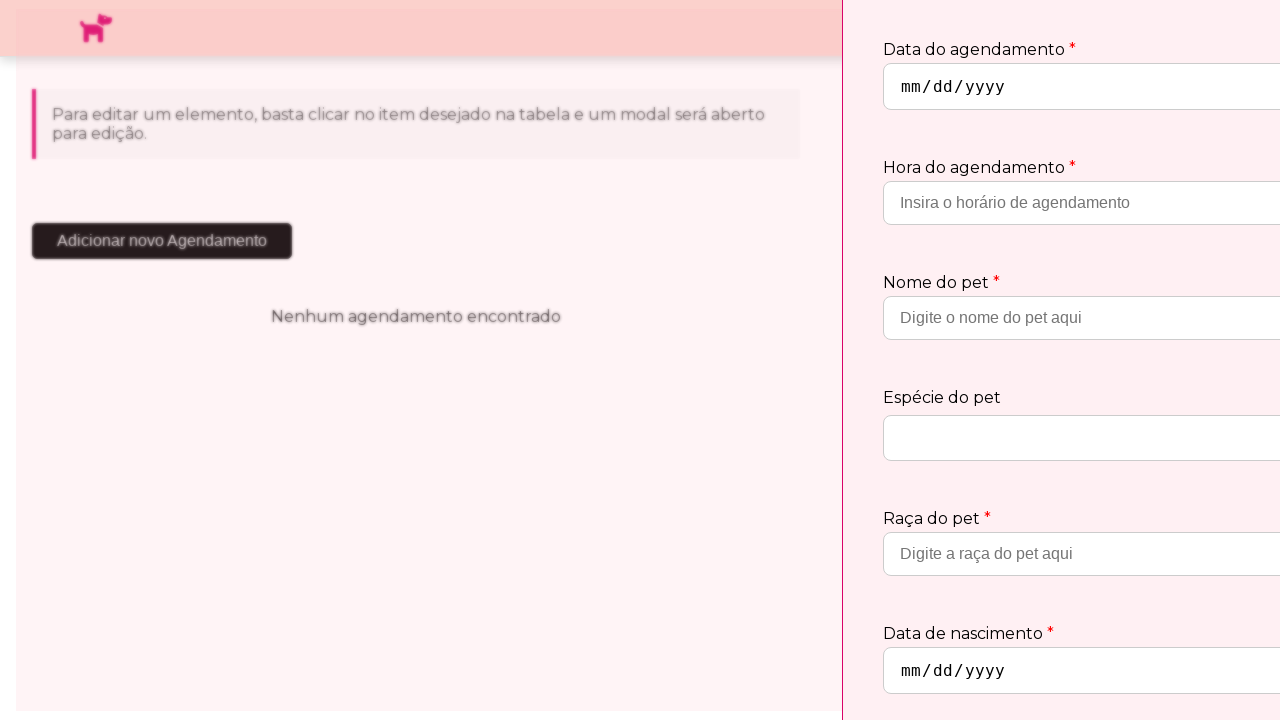

Modal dialog appeared and is visible
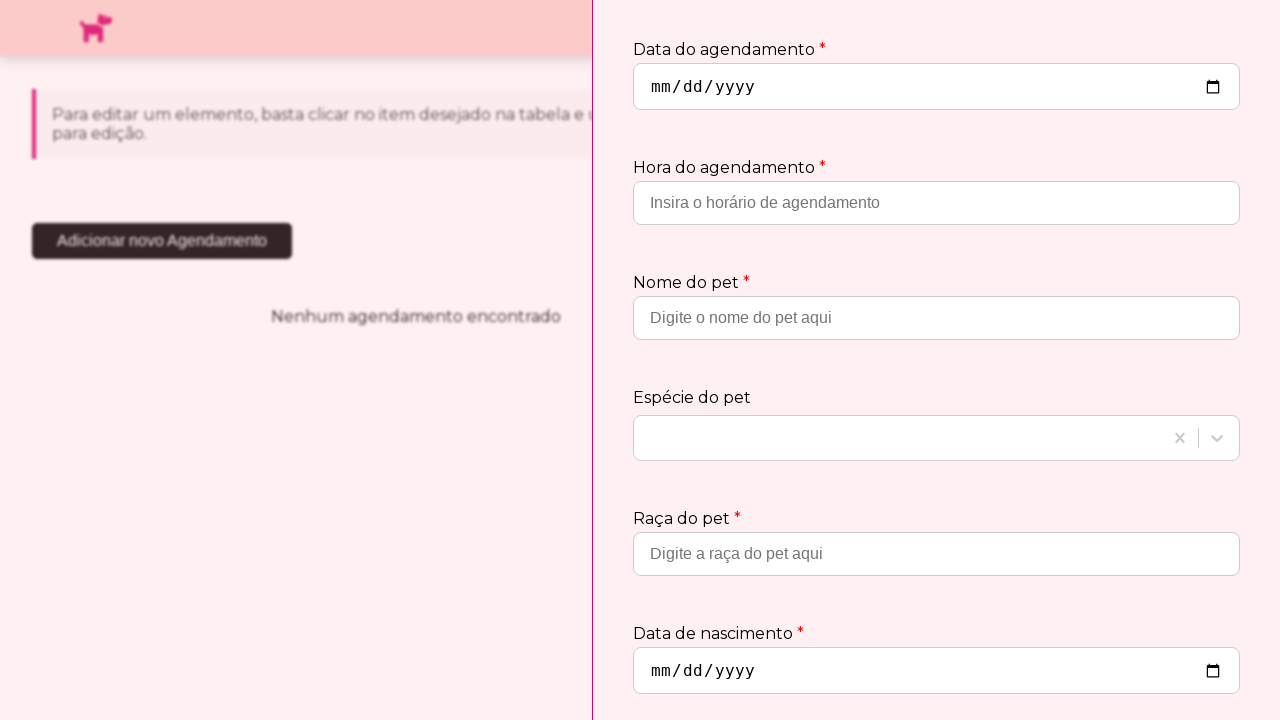

Filled in the time field with '10:30' on input[type='hour']
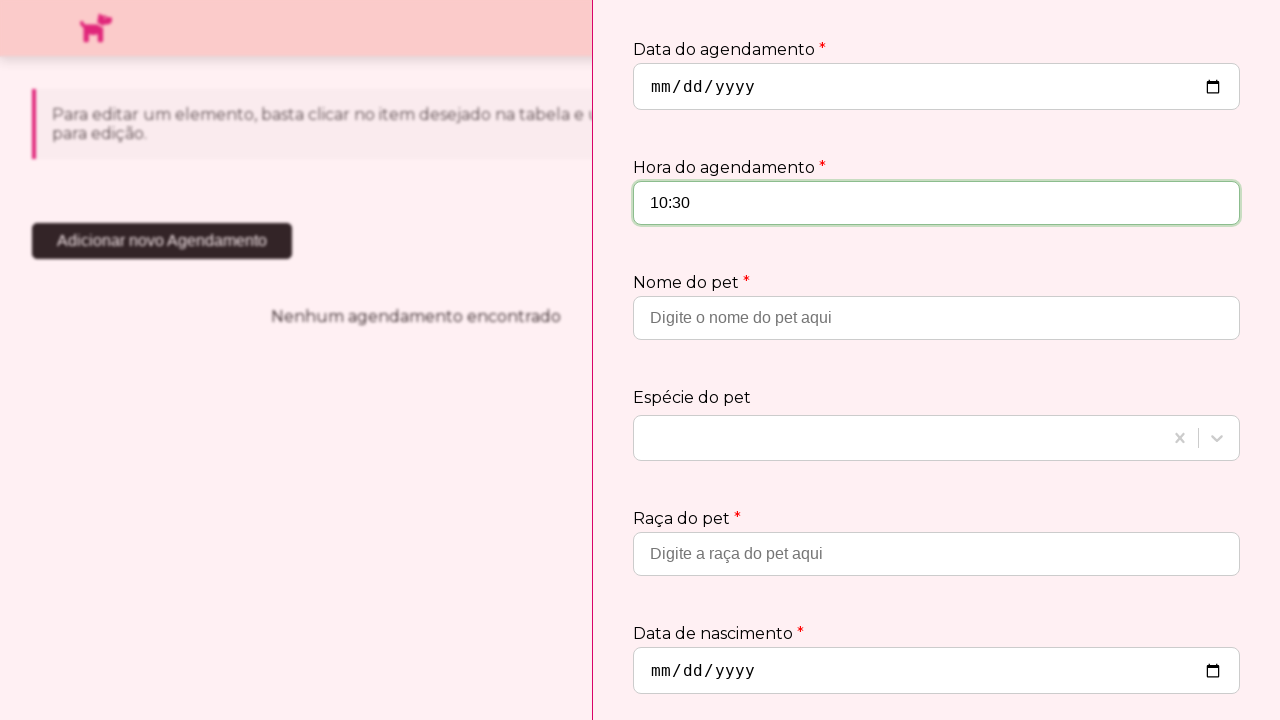

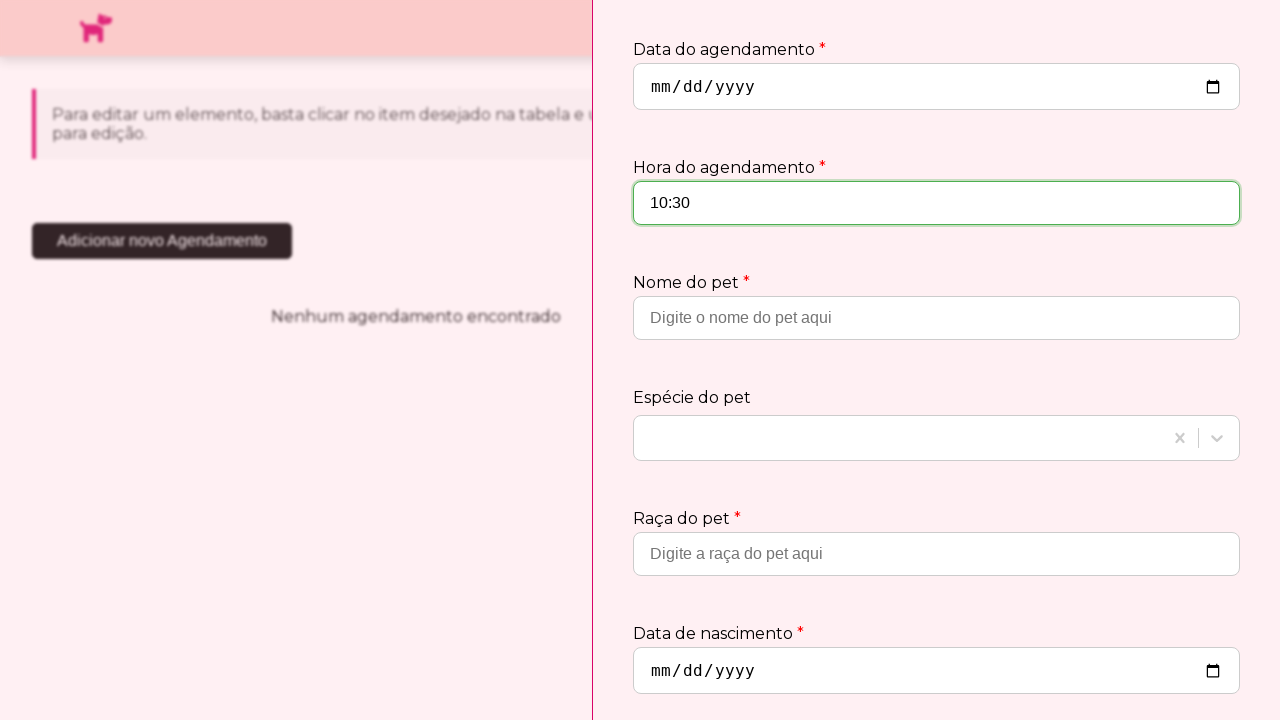